Verifies that the price of ASUS Full HD laptop is $230 by navigating to Laptops category, going to next page, and clicking the product

Starting URL: https://demoblaze.com/

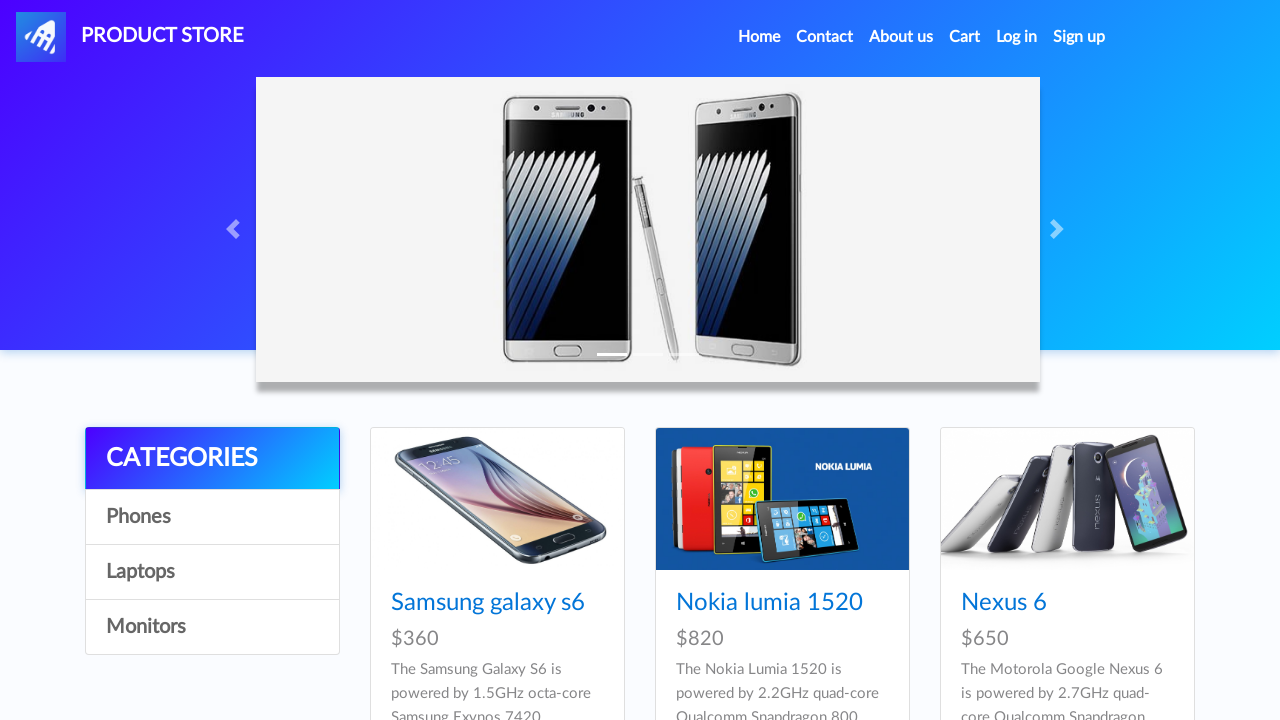

Clicked on Laptops category at (212, 572) on text='Laptops'
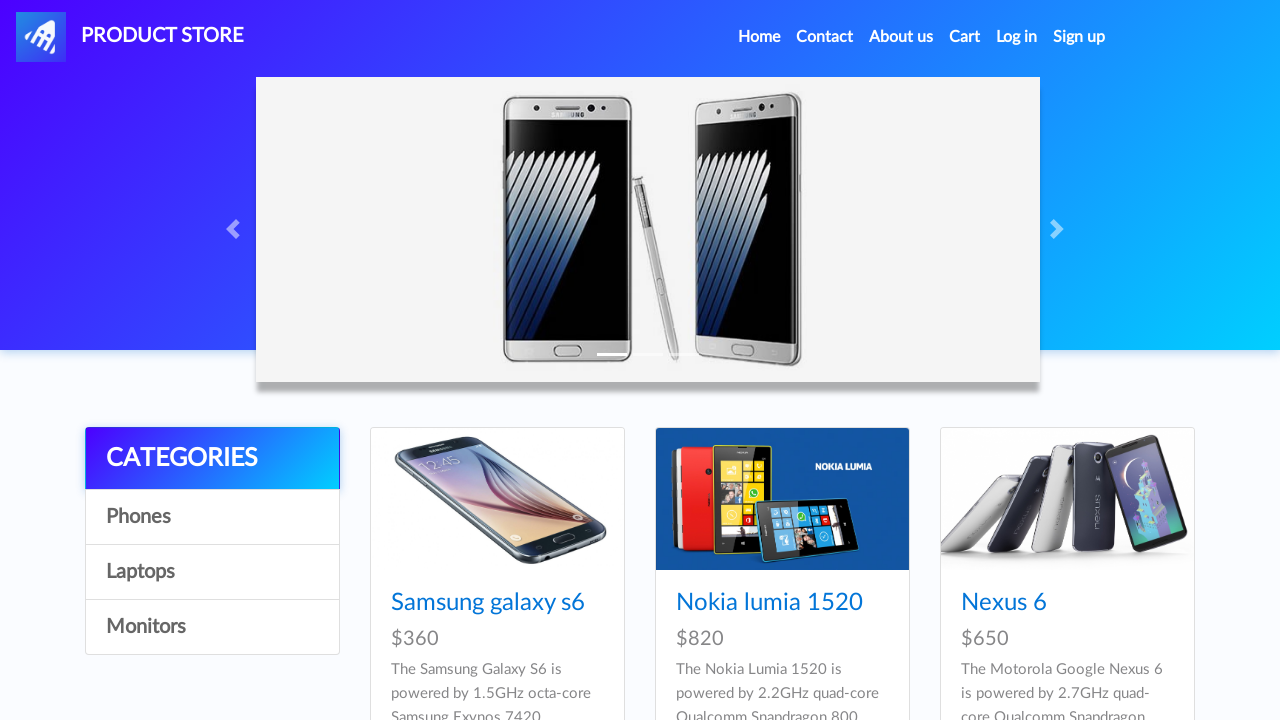

Clicked next button to navigate to second page at (1166, 386) on #next2
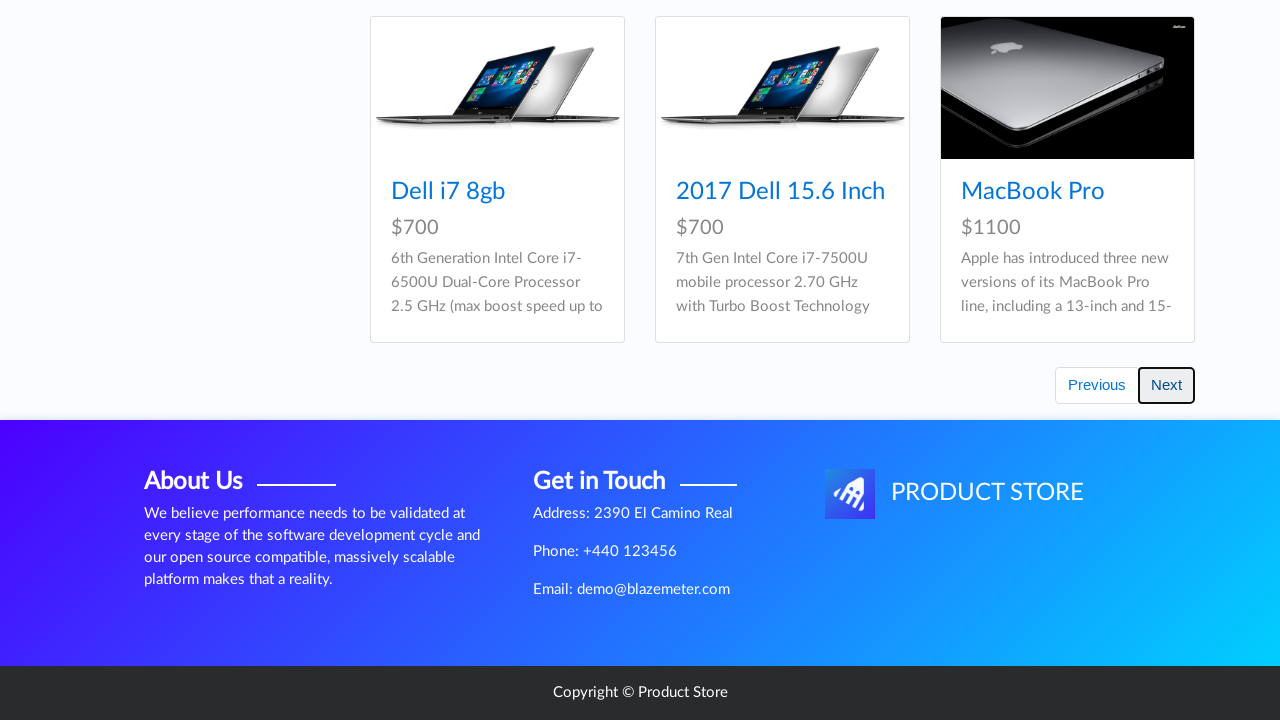

Clicked on ASUS Full HD product link at (749, 708) on text='ASUS Full HD'
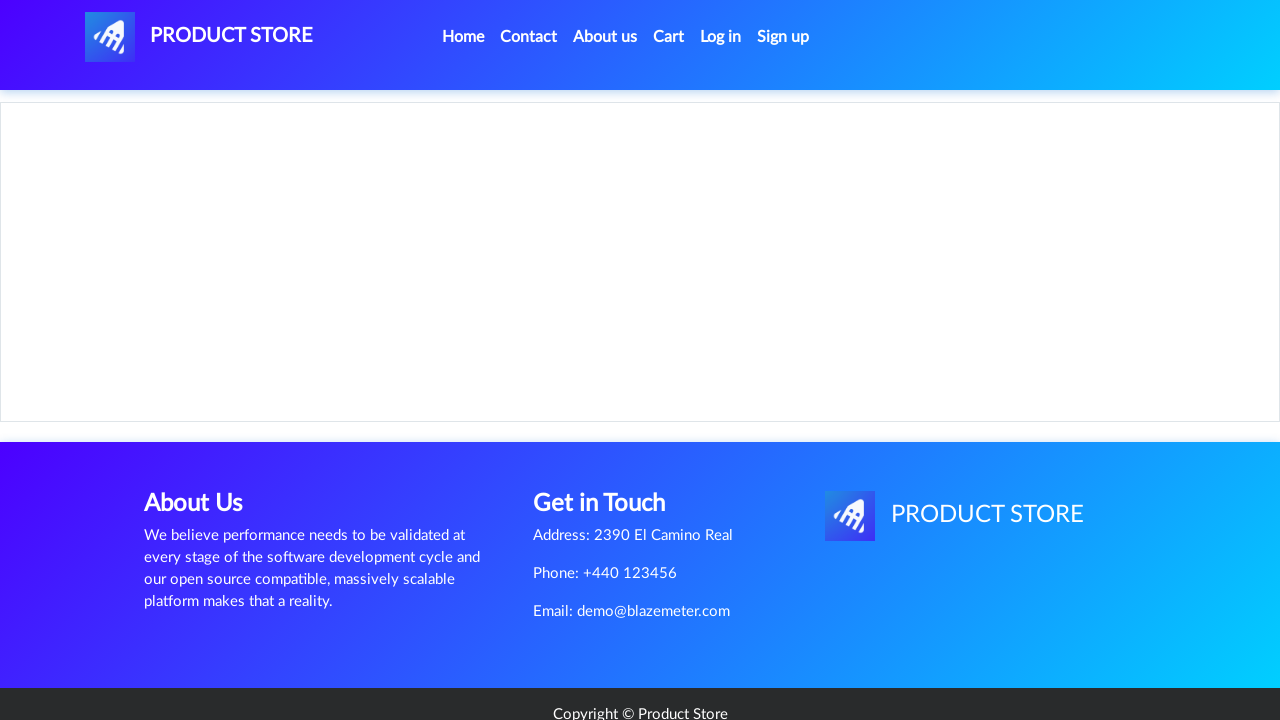

Waited for price element to be visible
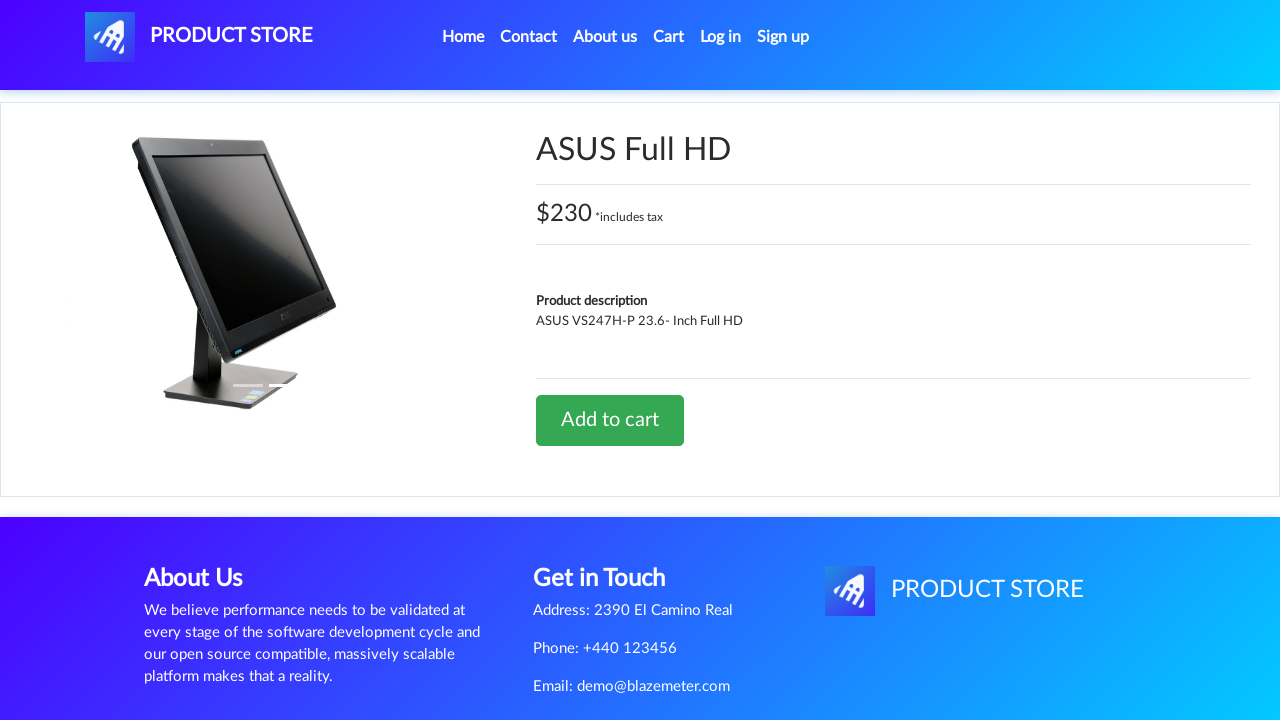

Retrieved price text: $230 *includes tax
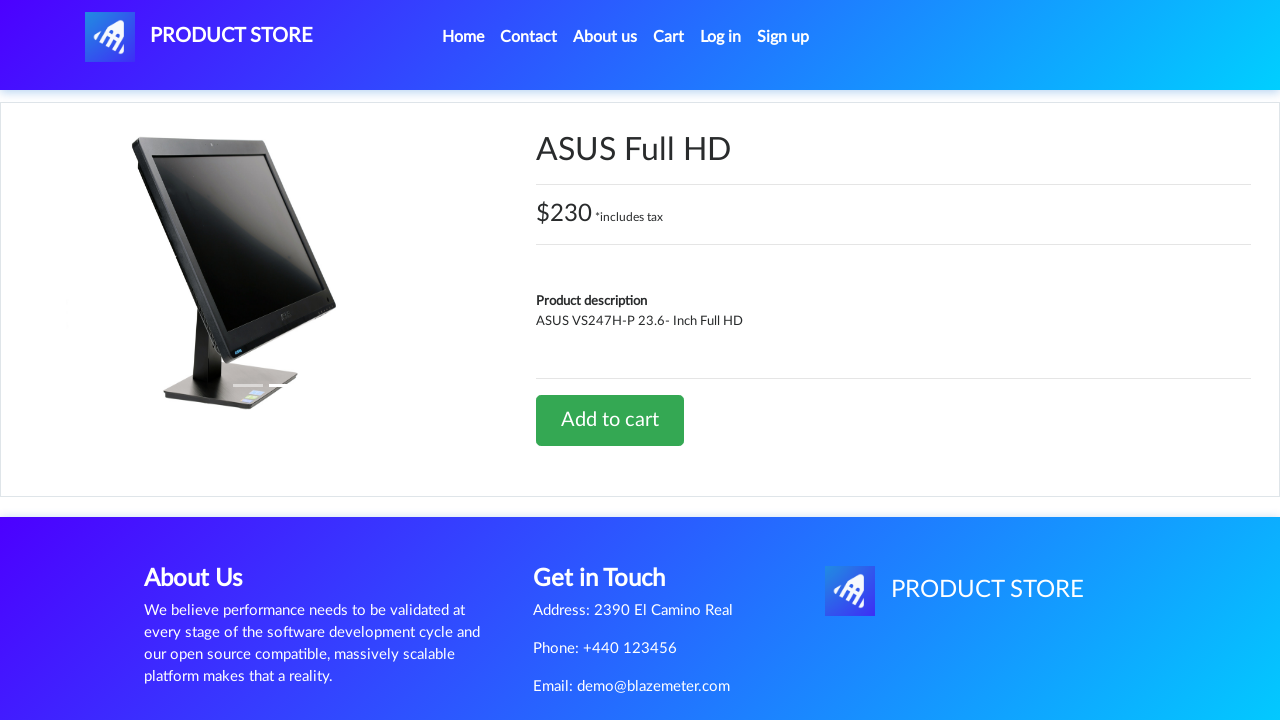

Extracted numeric price value: 230
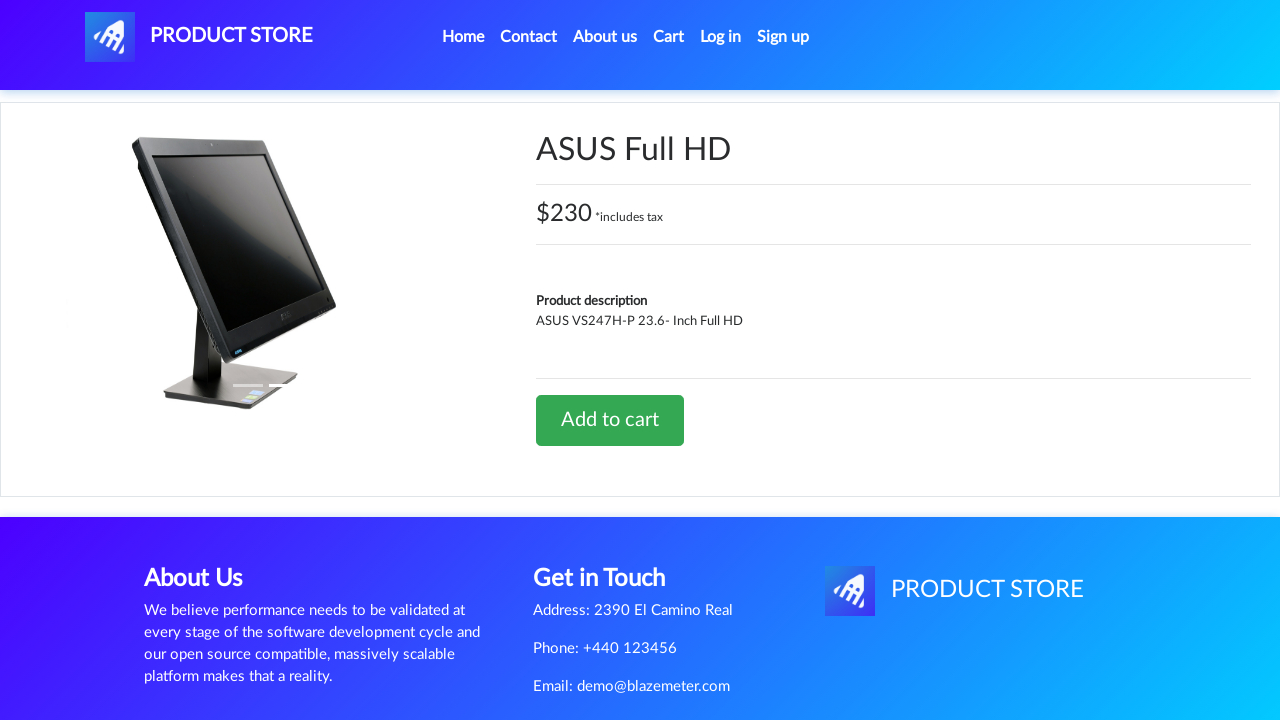

Verified that ASUS Full HD laptop price is $230
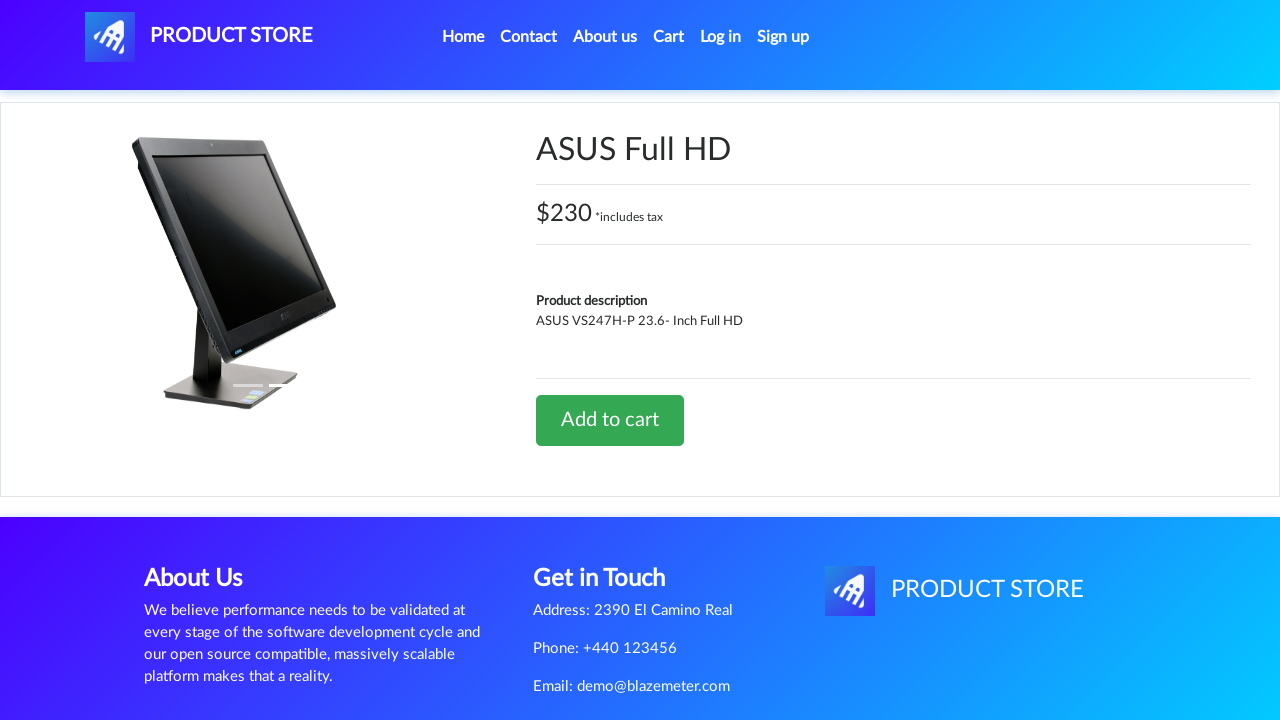

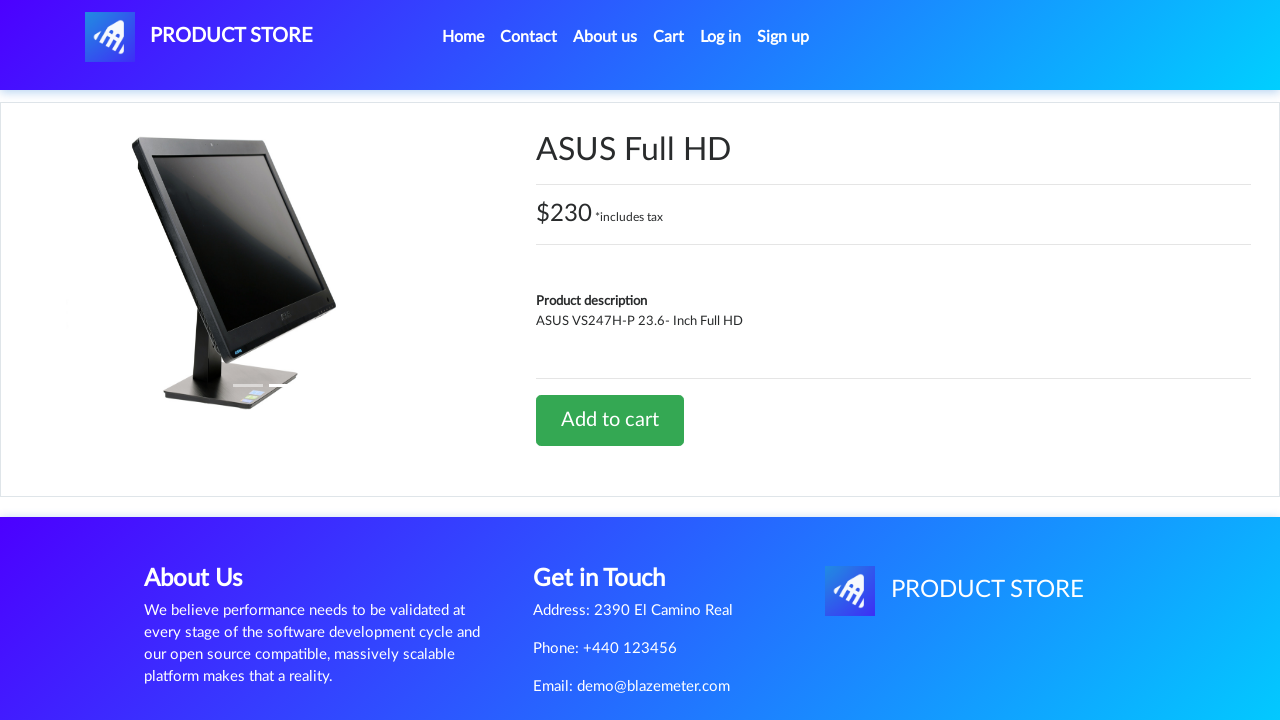